Tests adding products to cart, adjusting quantities using increment/decrement buttons, and verifying cart functionality on an e-commerce practice site

Starting URL: https://rahulshettyacademy.com/seleniumPractise/#/

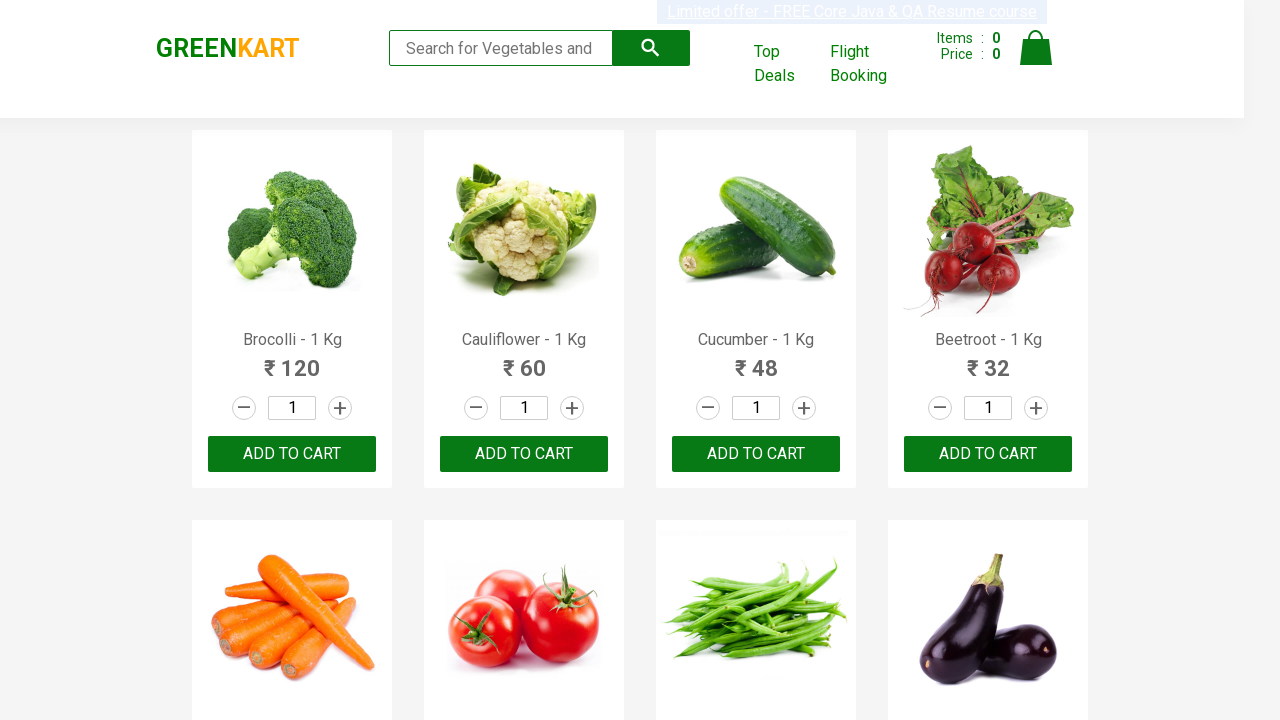

Clicked add to cart button for the first product at (292, 454) on .product:first-child .product-action button
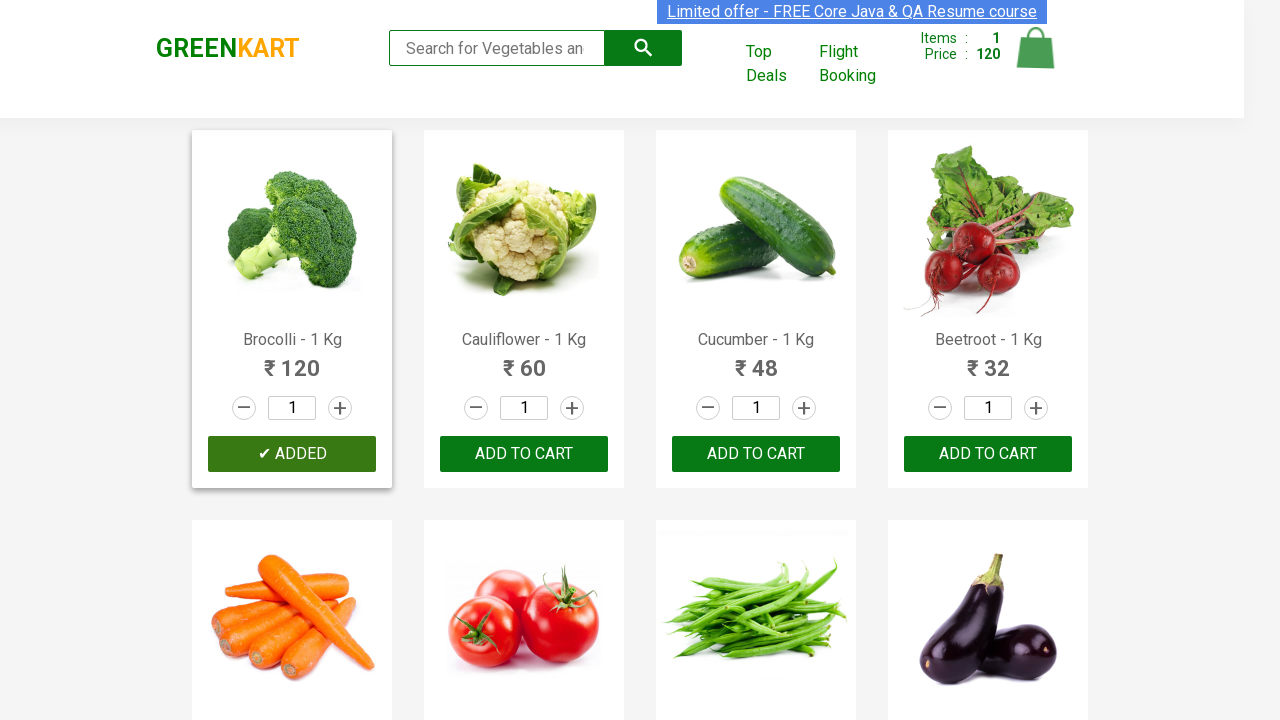

Clicked add to cart button for the 3rd product at (756, 454) on .product:nth-child(3) .product-action button
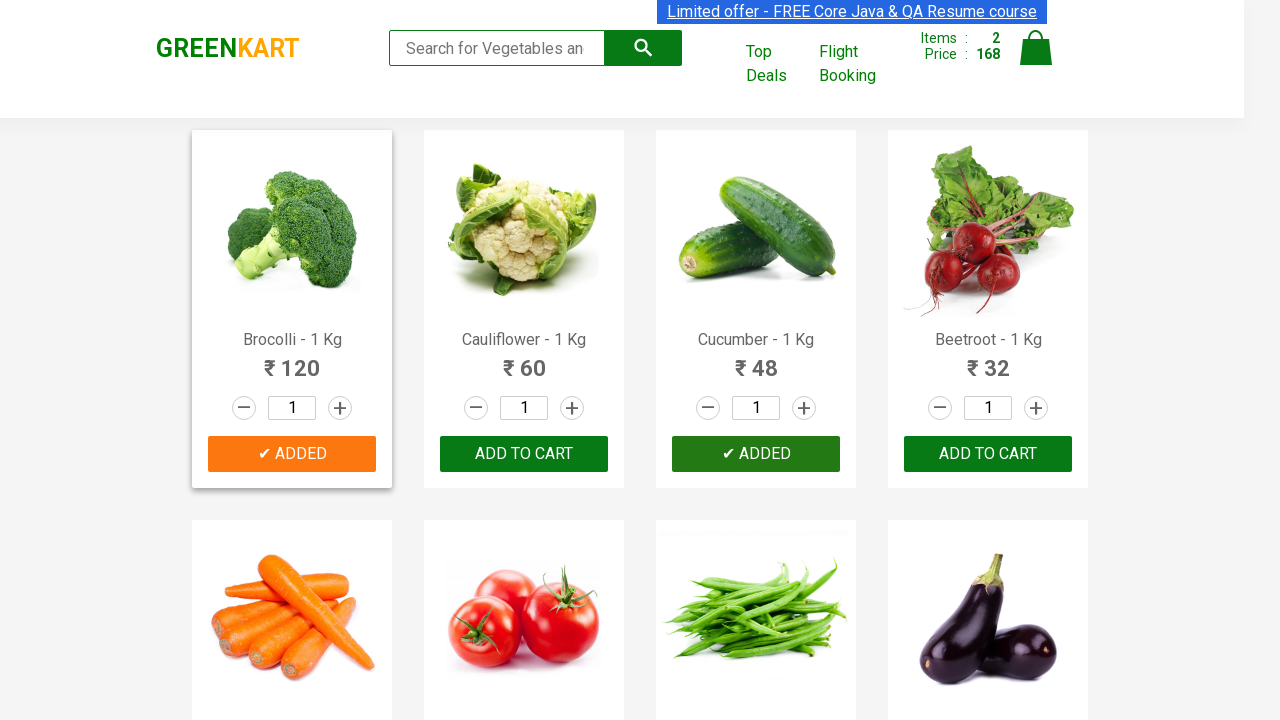

Changed quantity to 3 for the 20th product on .product:nth-child(20) .stepper-input input.quantity
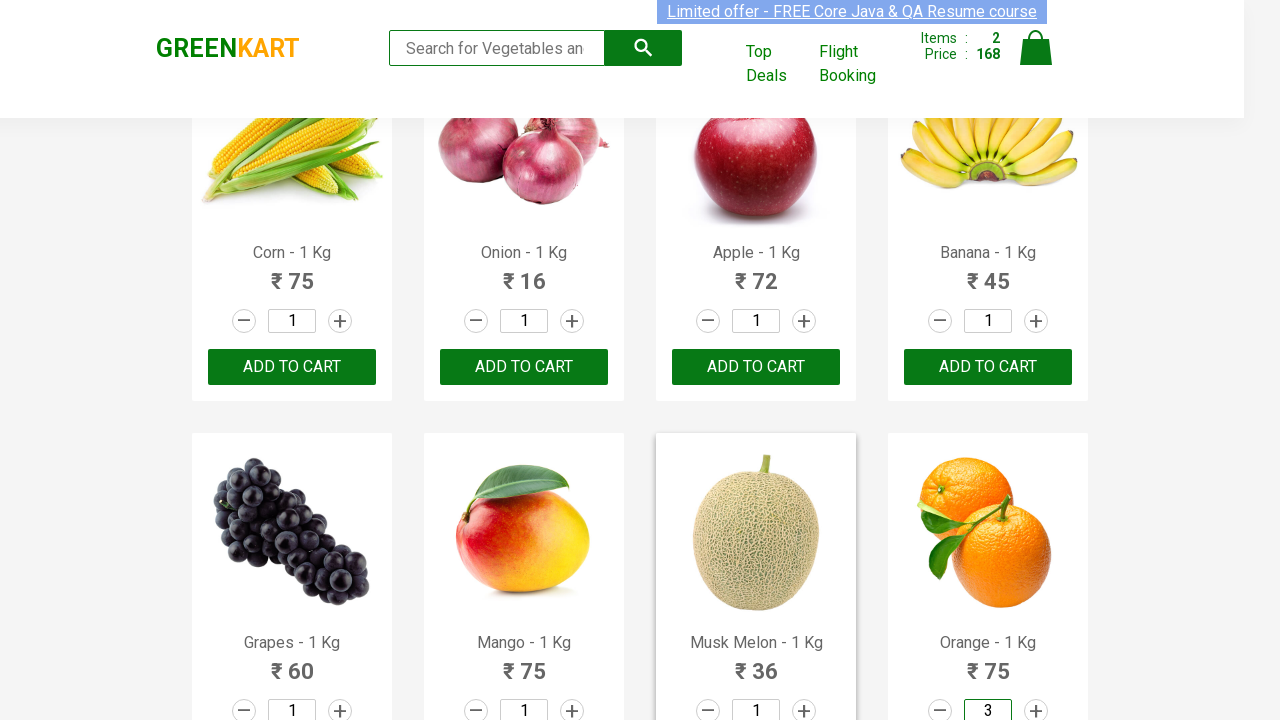

Clicked decrement button to reduce quantity for the 20th product at (940, 708) on .product:nth-child(20) .stepper-input a.decrement
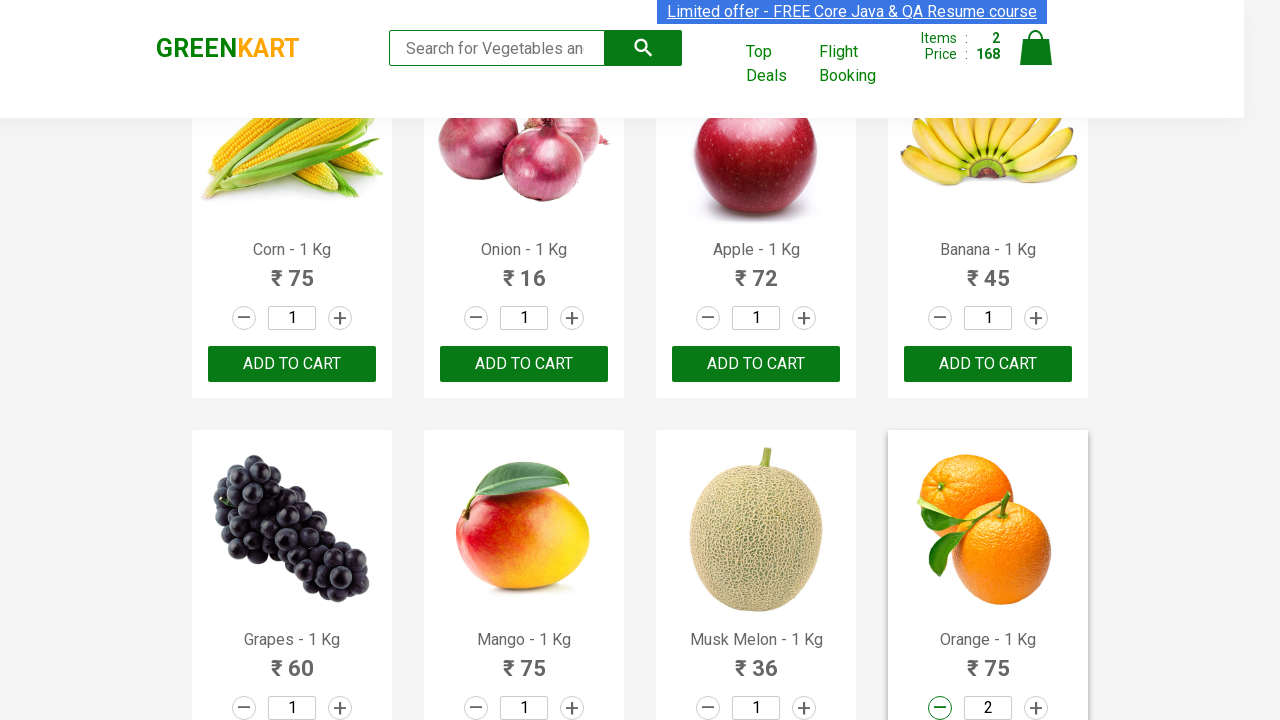

Clicked increment button to increase quantity for the 21st product at (340, 360) on .product:nth-child(21) .stepper-input a.increment
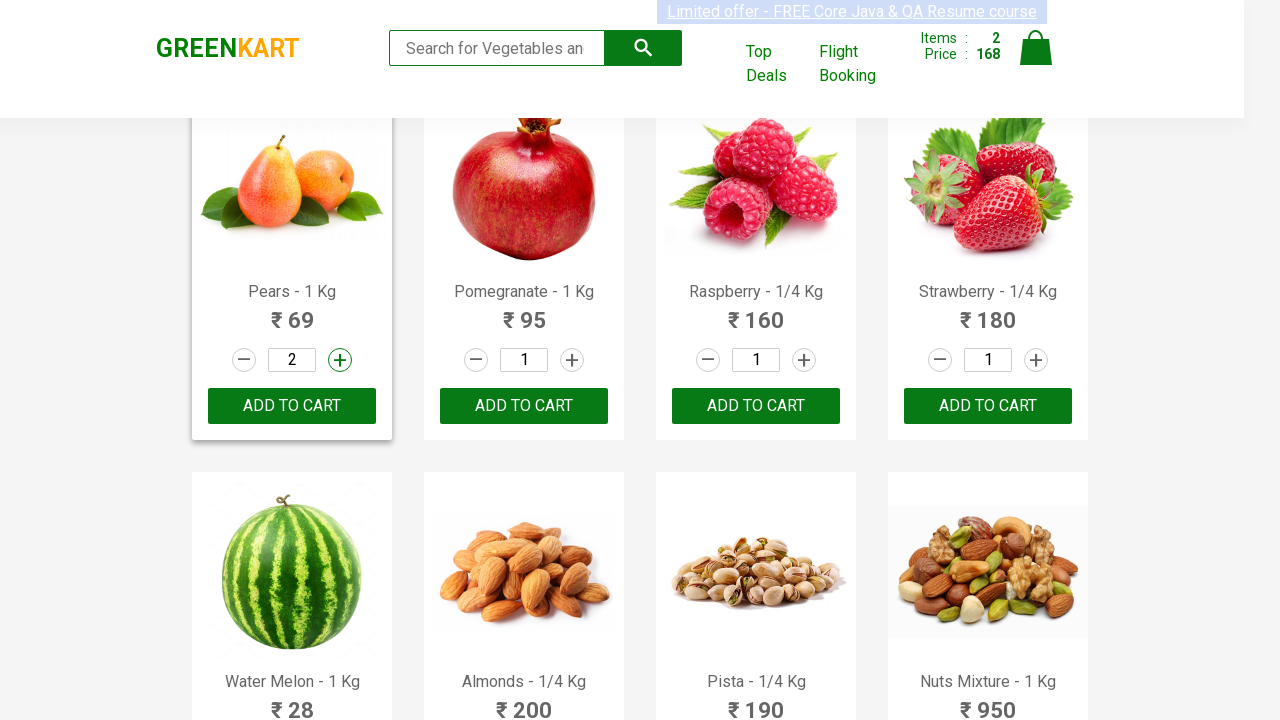

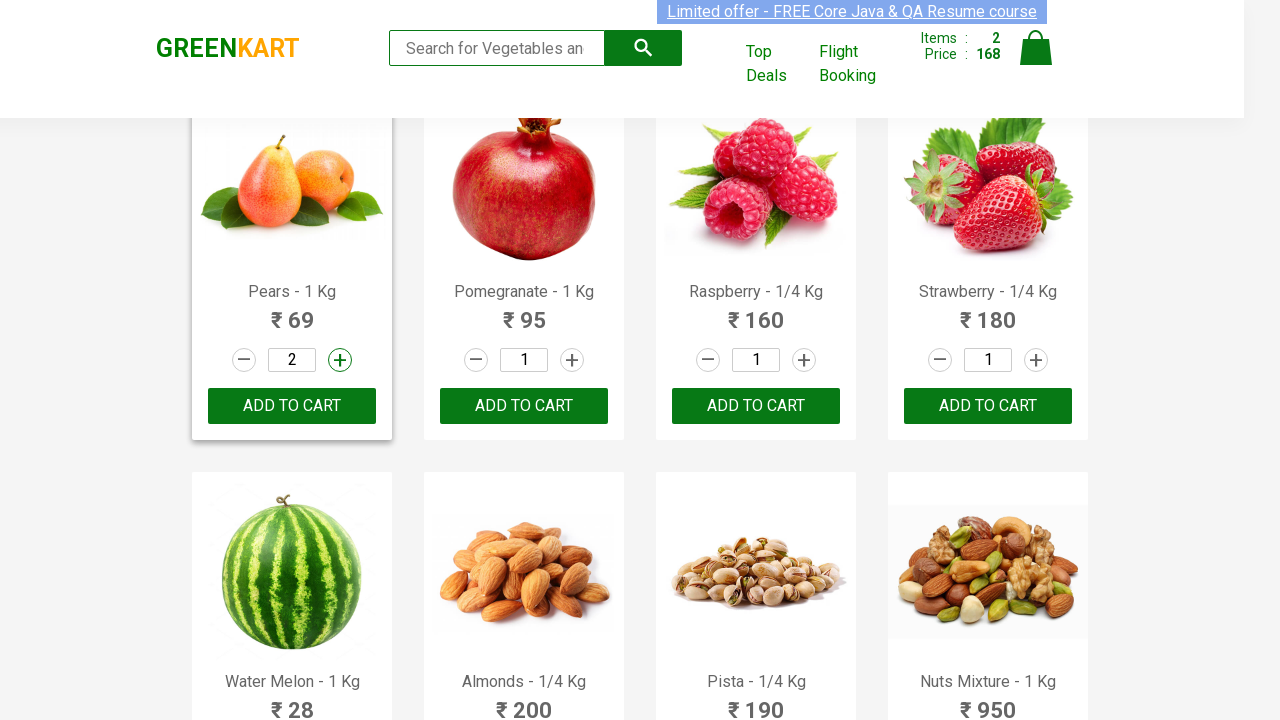